Tests checkbox functionality by clicking on two checkboxes to toggle their selected states

Starting URL: http://the-internet.herokuapp.com/checkboxes

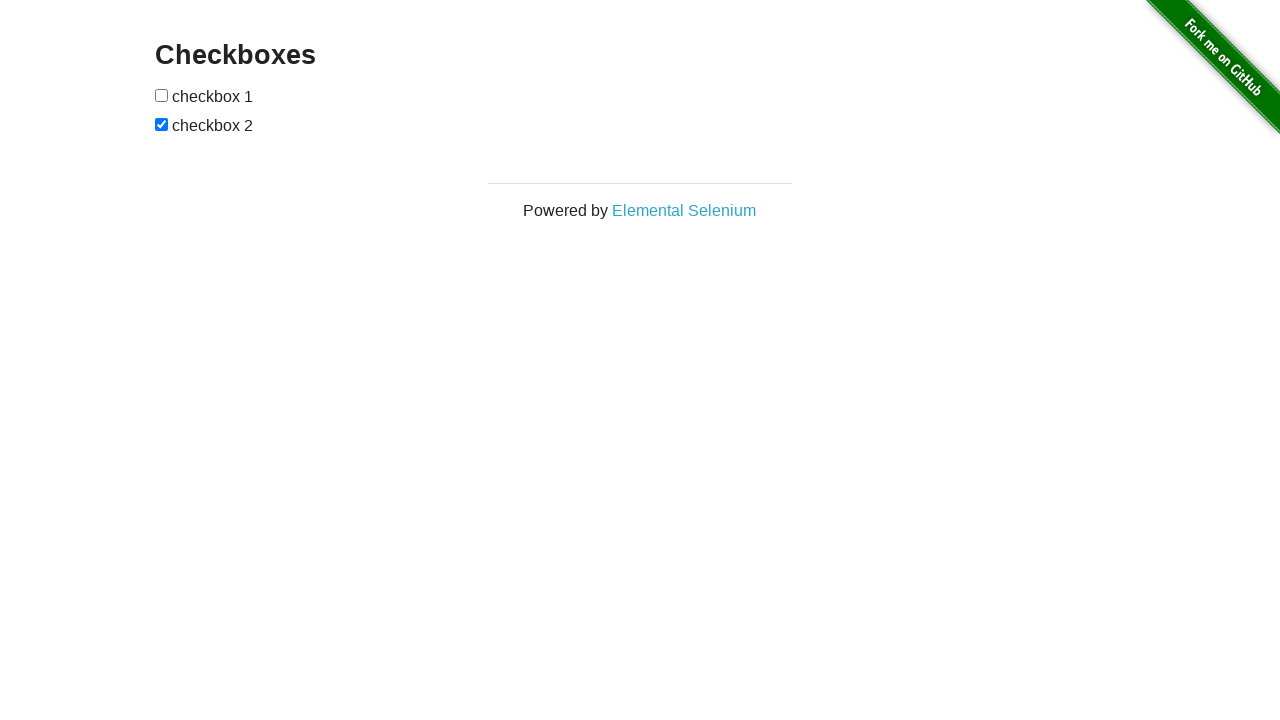

Clicked the first checkbox to toggle its selected state at (162, 95) on xpath=//input[@type='checkbox'][1]
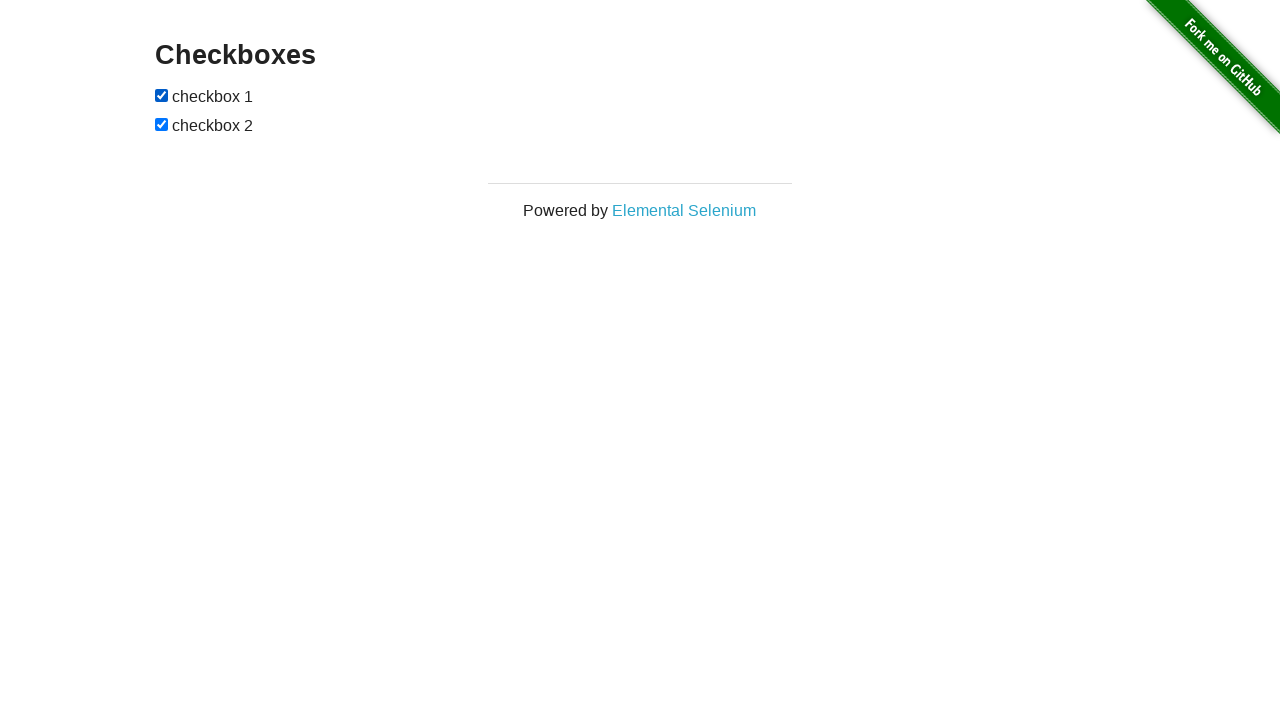

Clicked the second checkbox to toggle its selected state at (162, 124) on xpath=//input[@type='checkbox'][2]
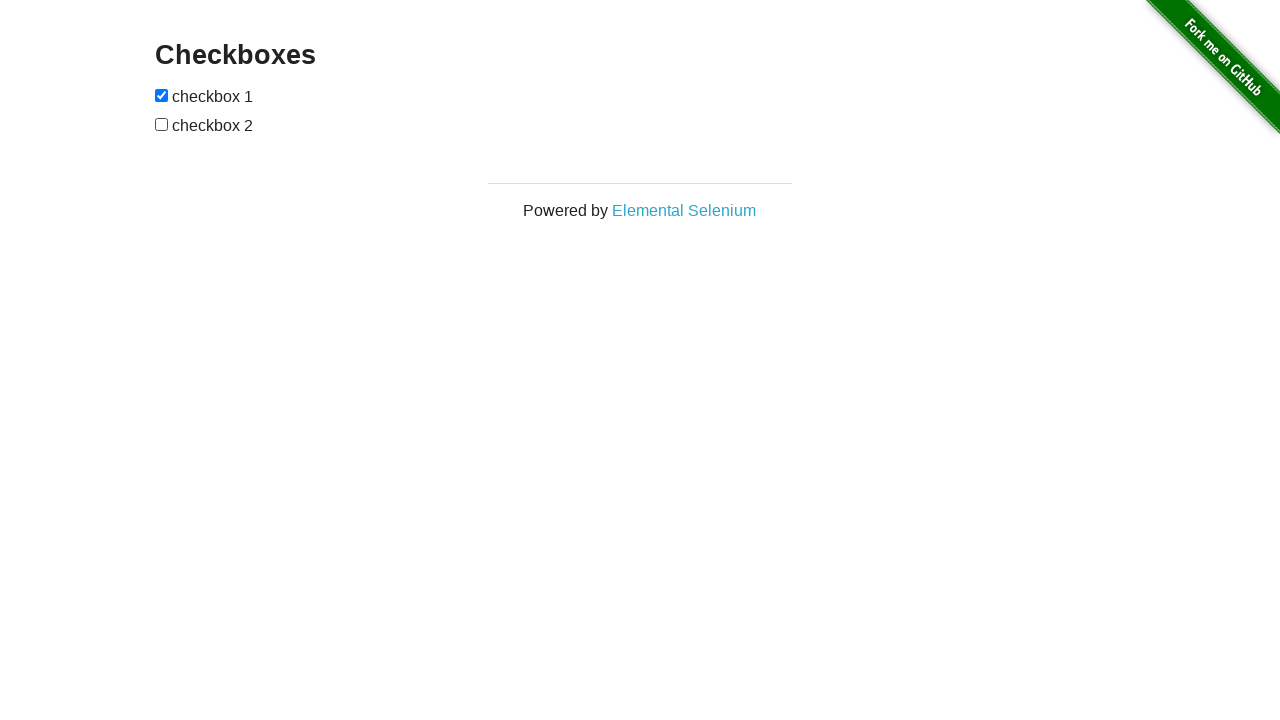

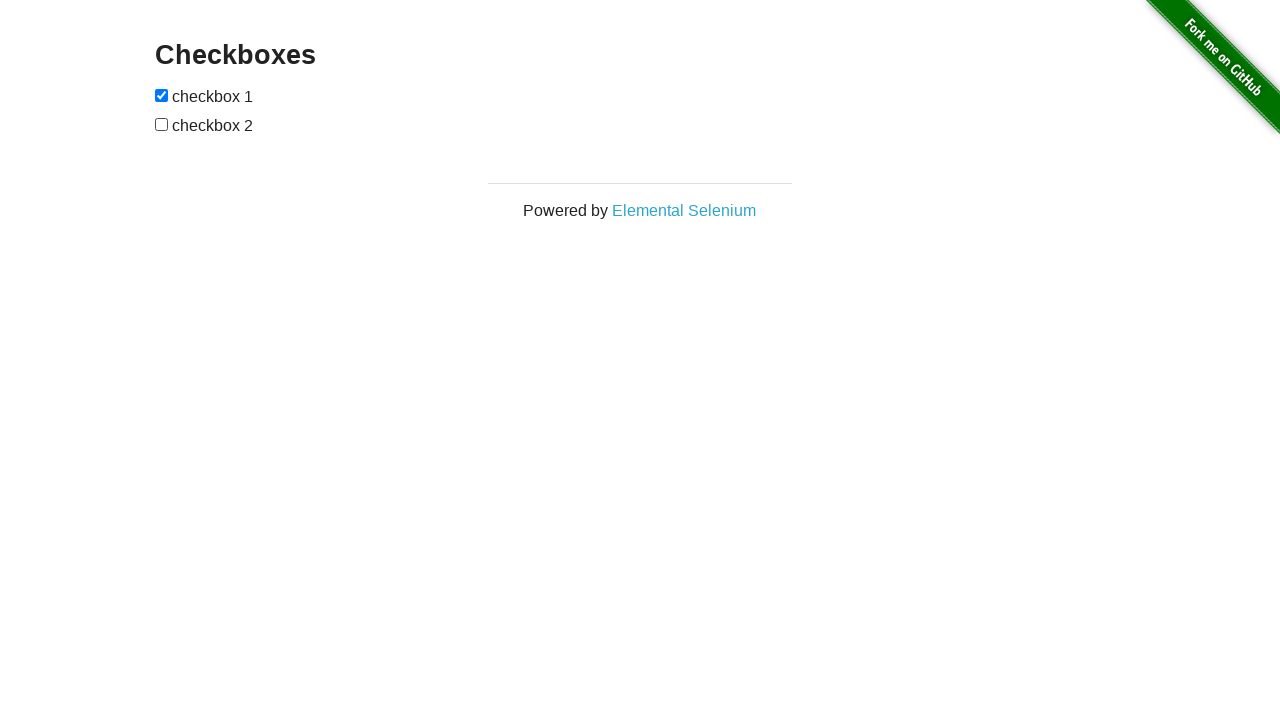